Navigates to the Demoblaze demo e-commerce site and verifies that product listings are displayed on the homepage by waiting for product elements to load.

Starting URL: https://www.demoblaze.com/index.html

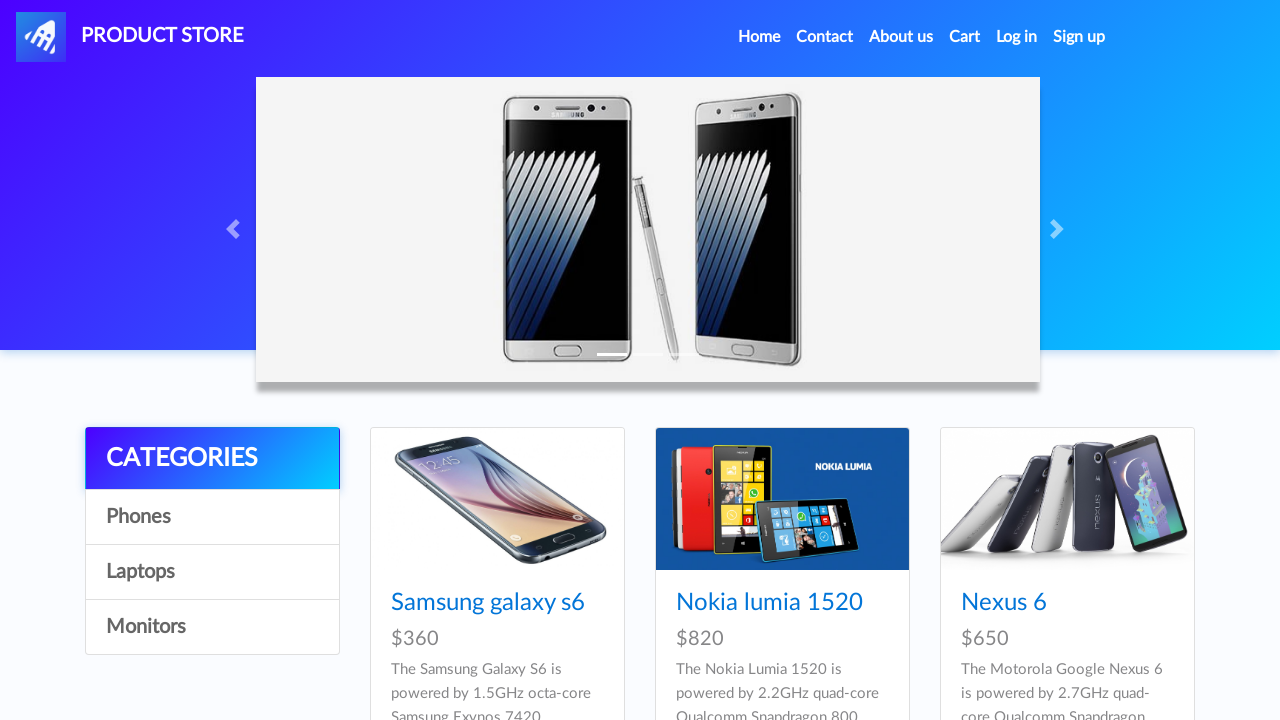

Navigated to Demoblaze homepage
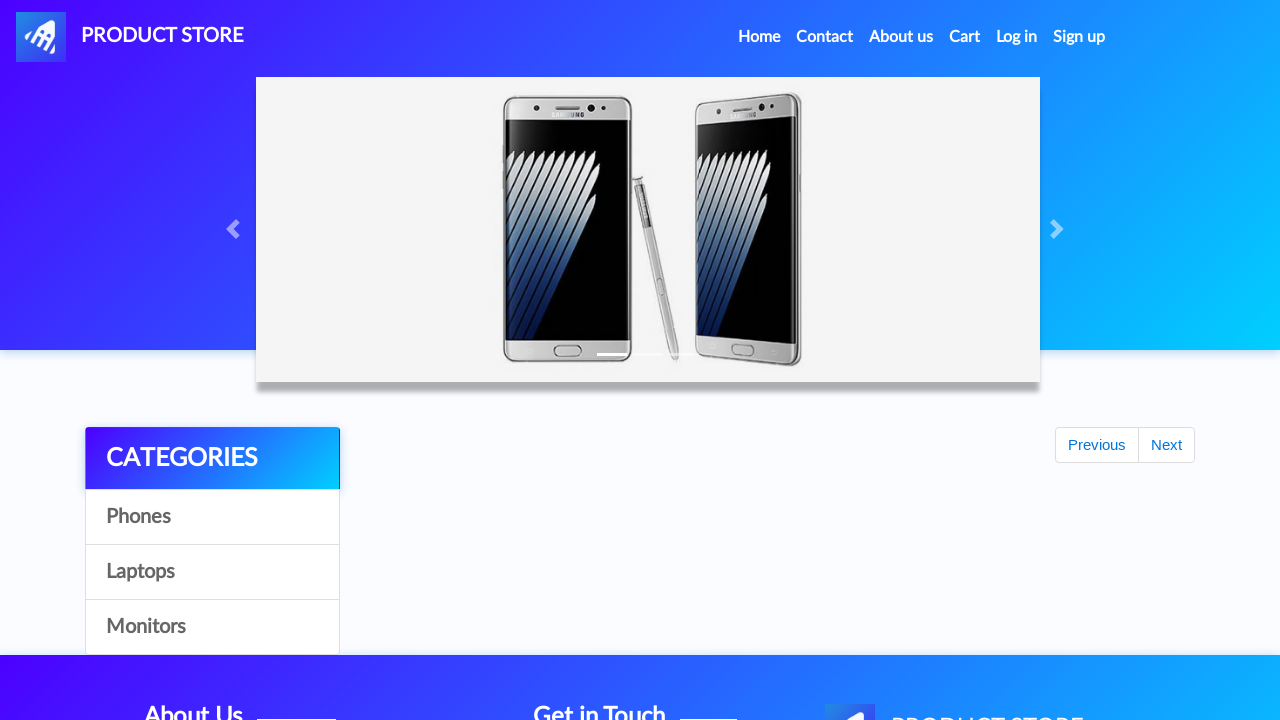

Product container loaded with product links
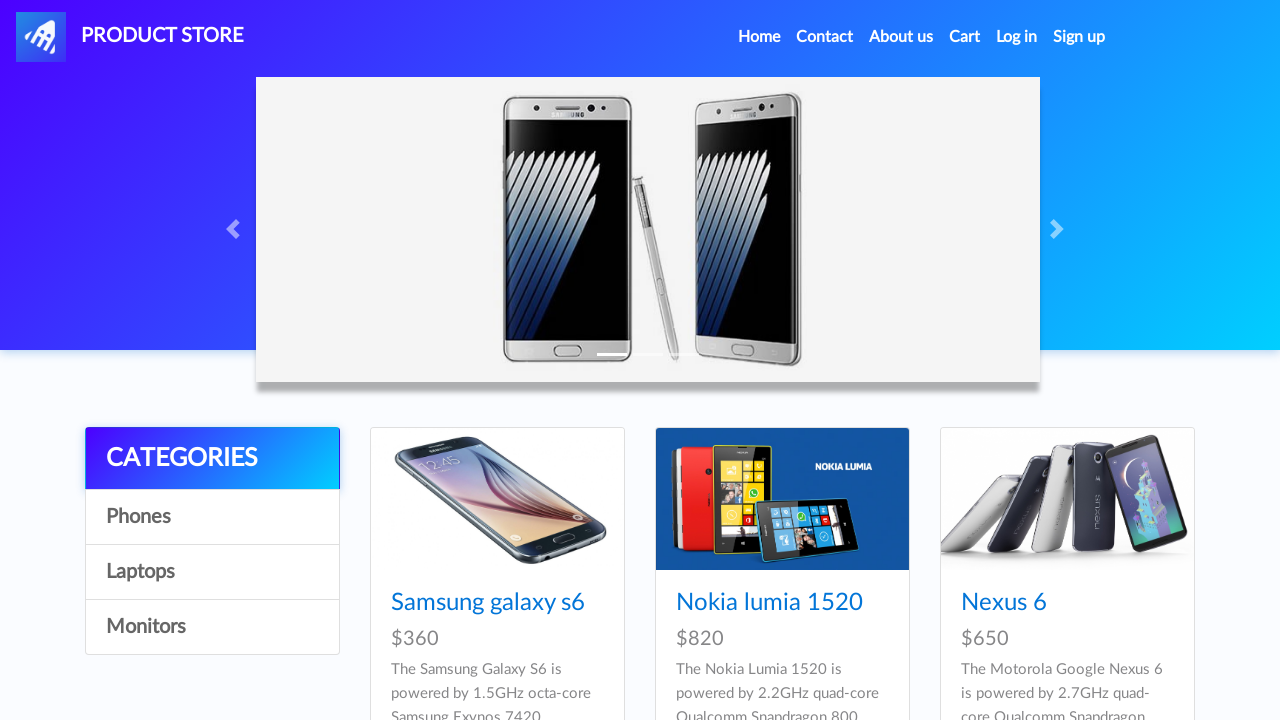

Located all product elements on the page
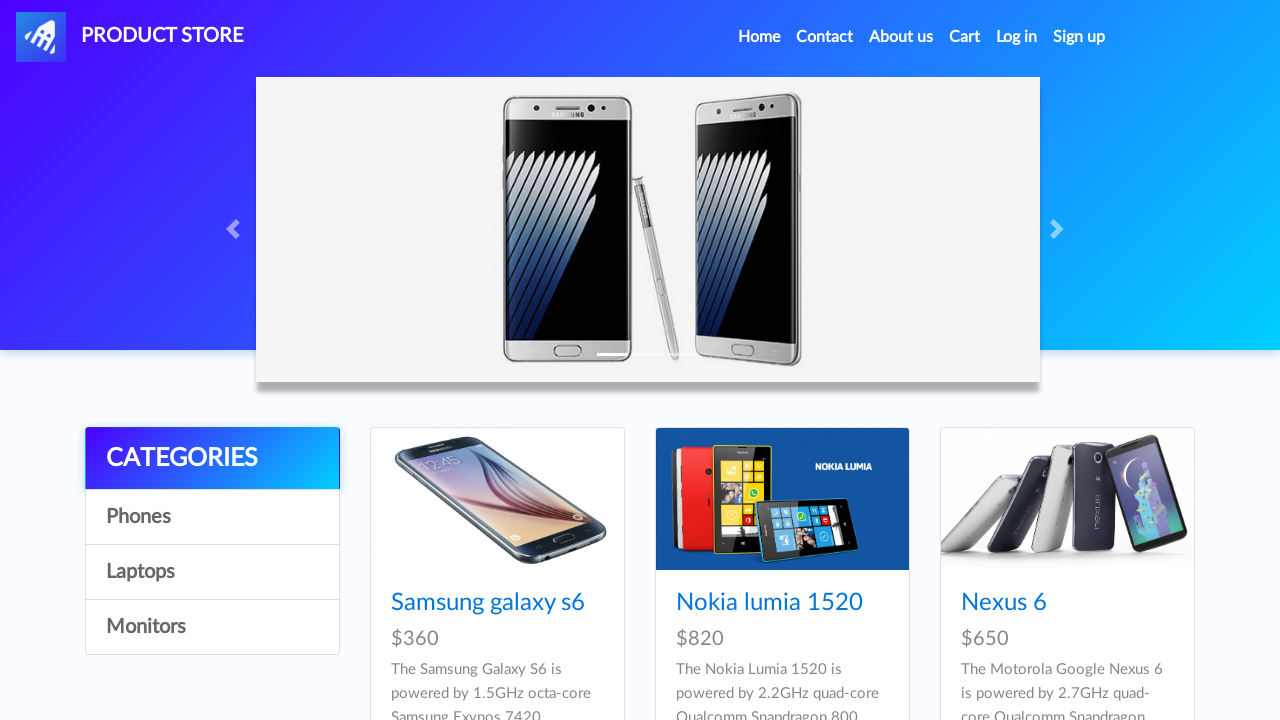

First product element is visible, confirming product listings are displayed
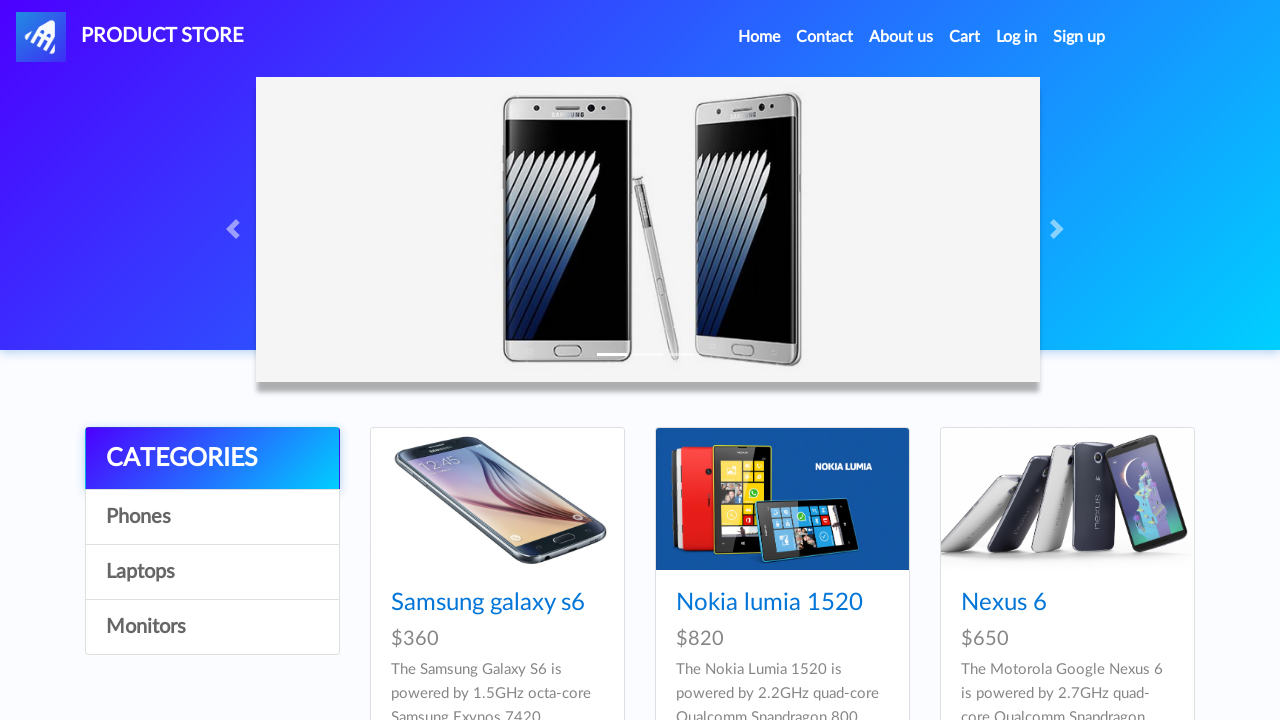

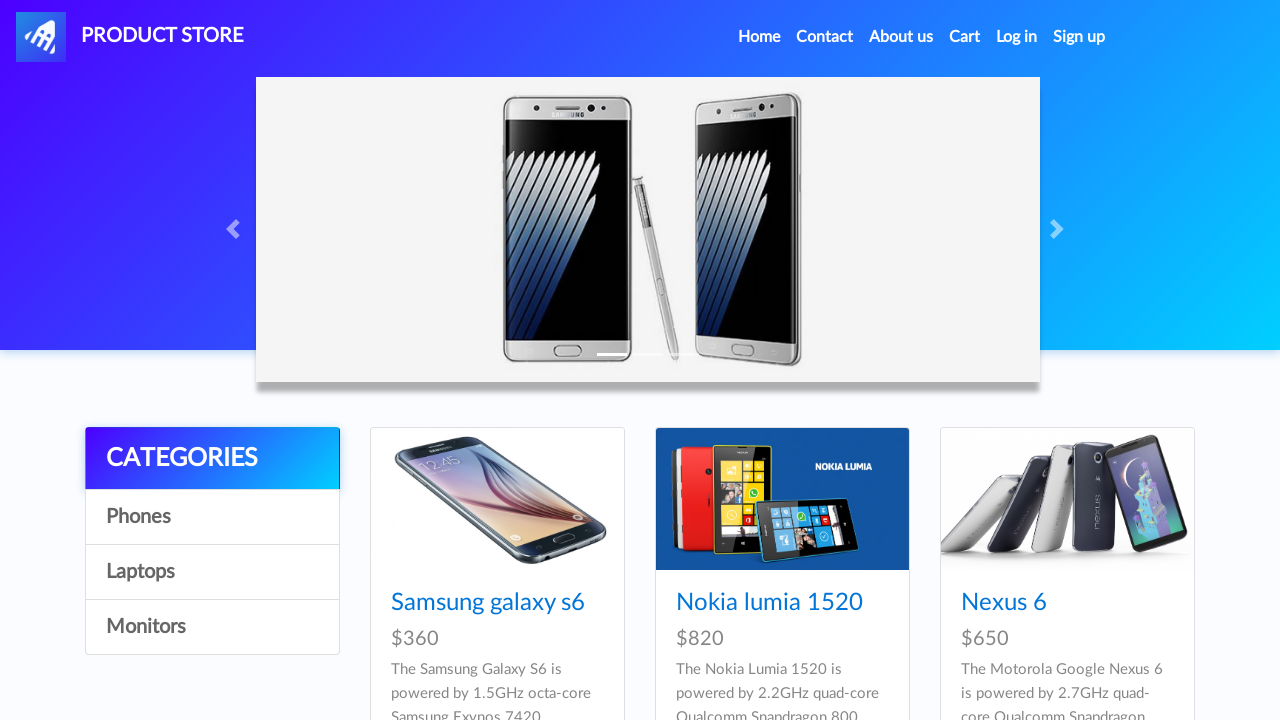